Tests applying a coupon to a discounted product and verifies the total price is calculated correctly

Starting URL: http://intershop5.skillbox.ru/product-category/catalog/

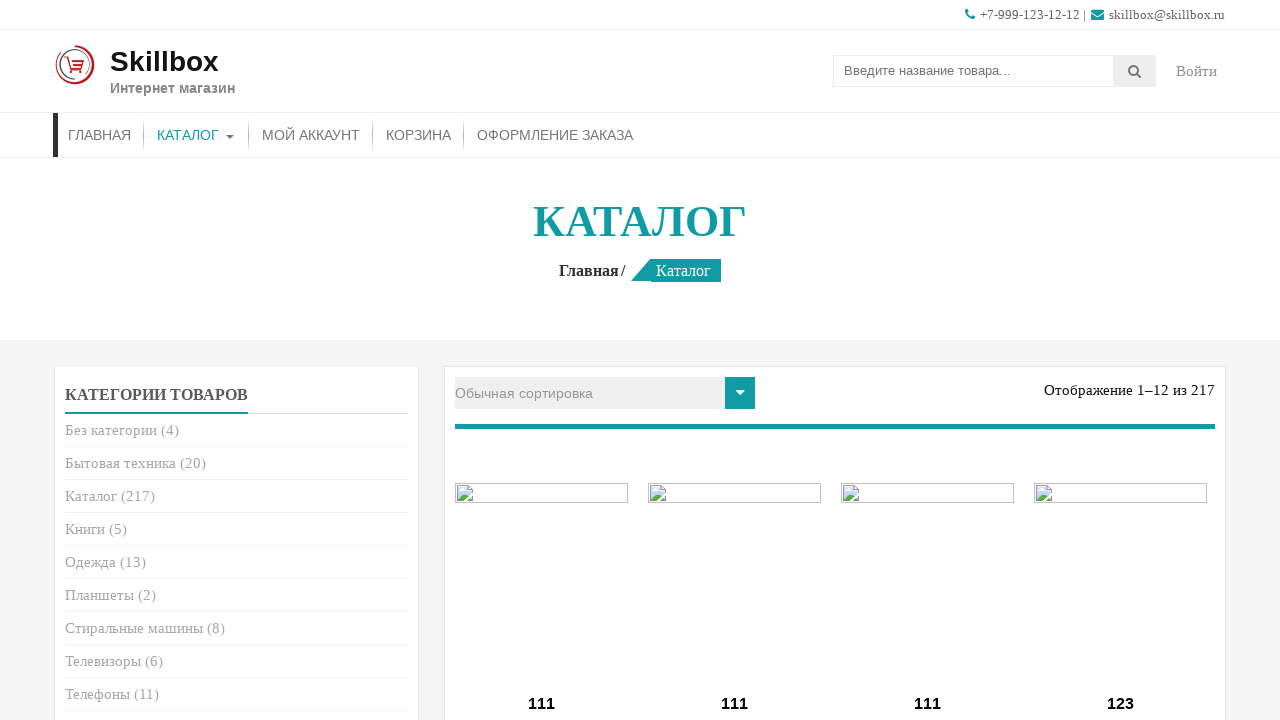

Clicked 'Add to cart' button for the product at (542, 361) on .add_to_cart_button
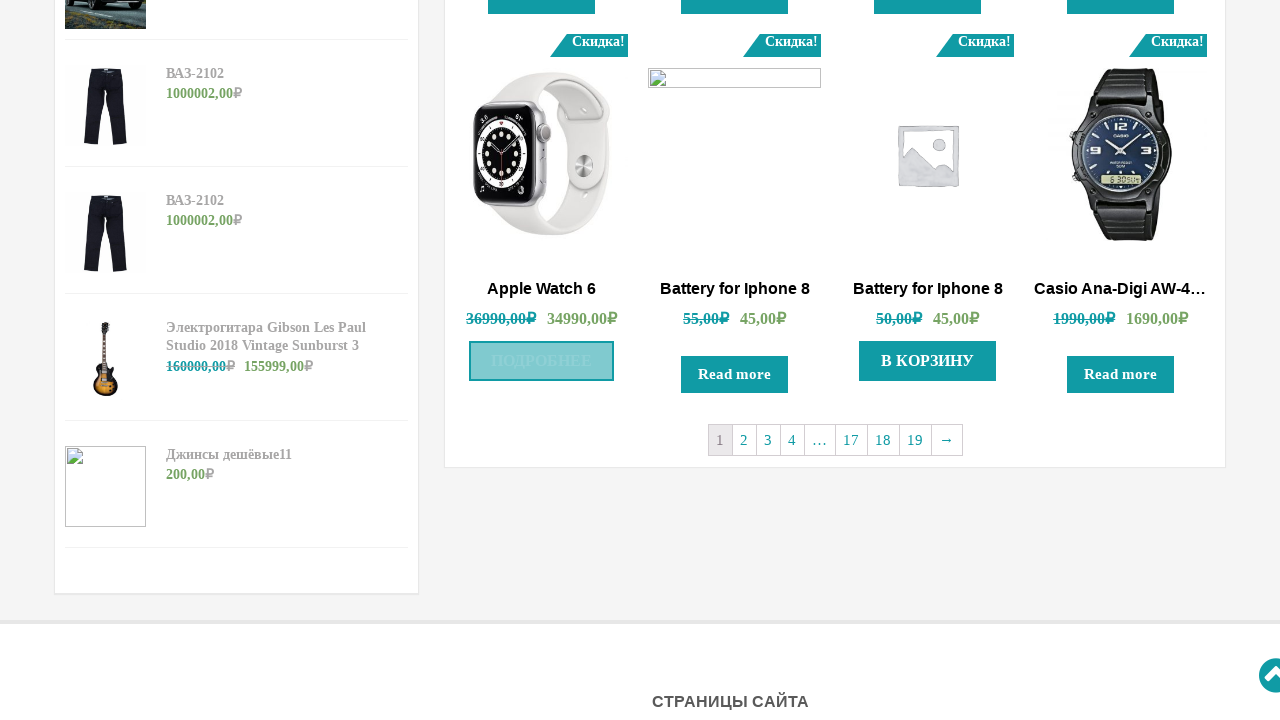

Clicked 'Added to cart' notification to navigate to cart at (542, 361) on .added_to_cart
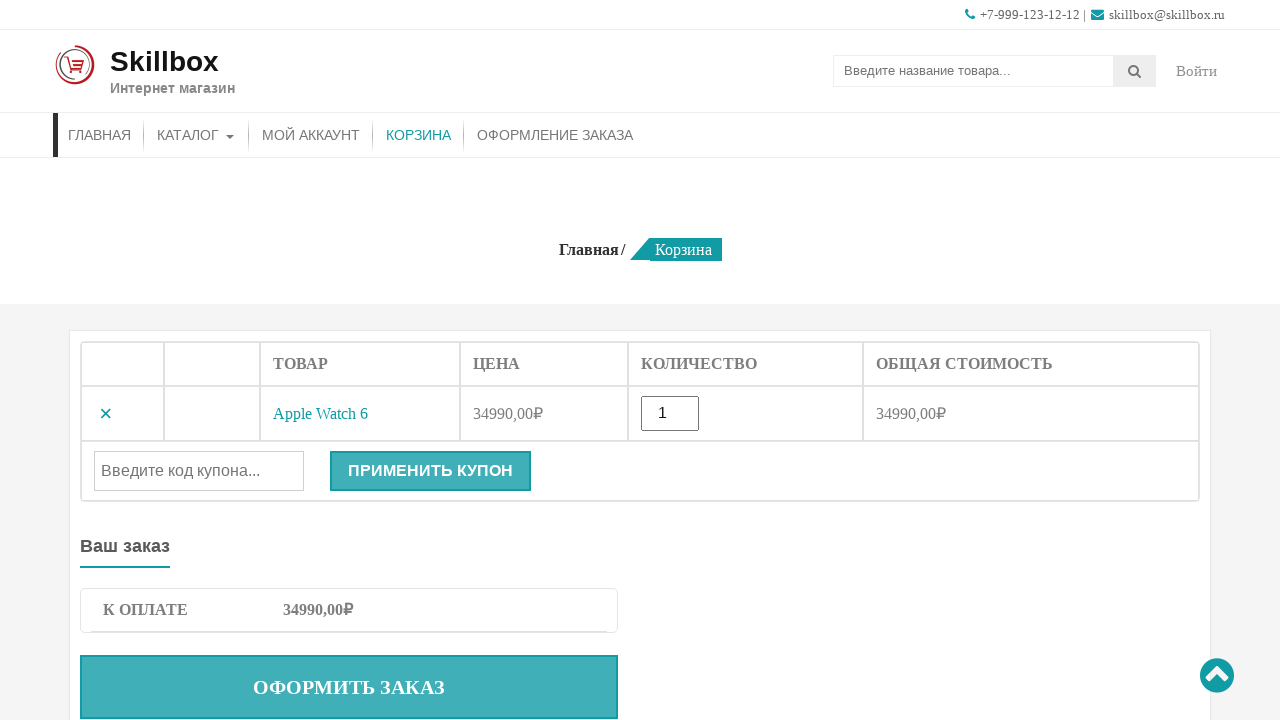

Entered coupon code 'sert500' in coupon field on #coupon_code
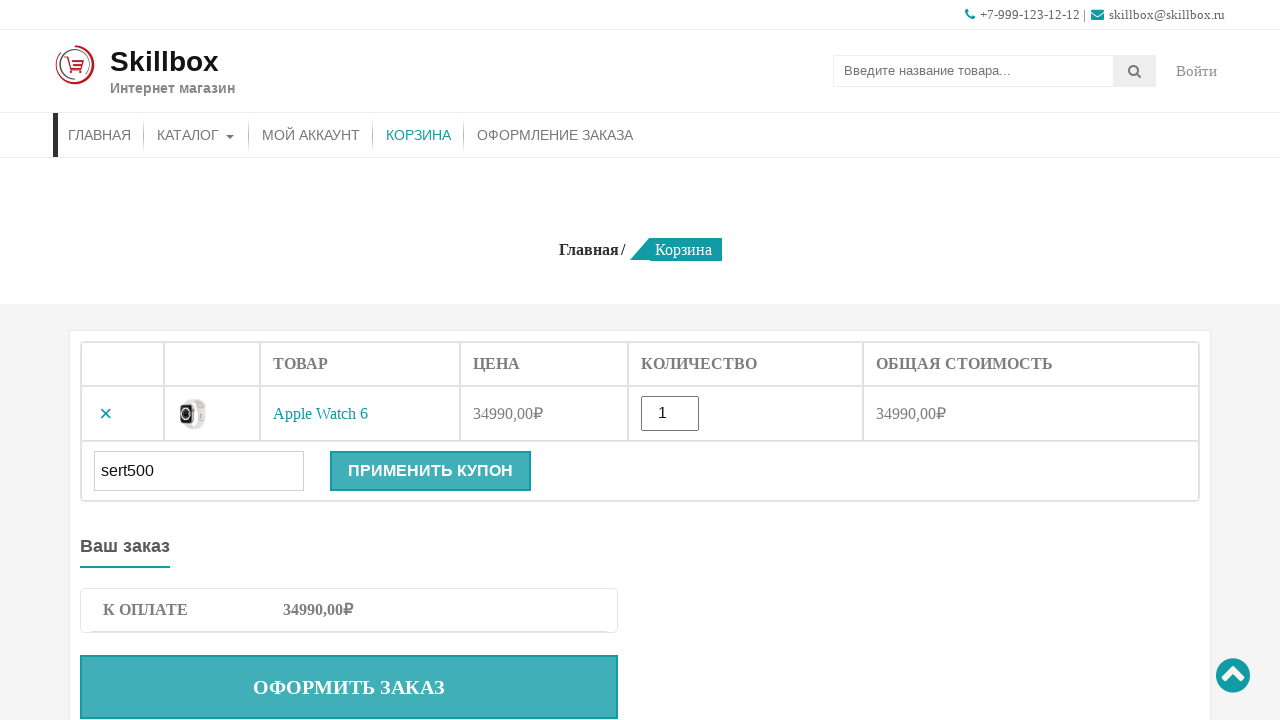

Clicked 'Apply coupon' button at (430, 471) on [name='apply_coupon']
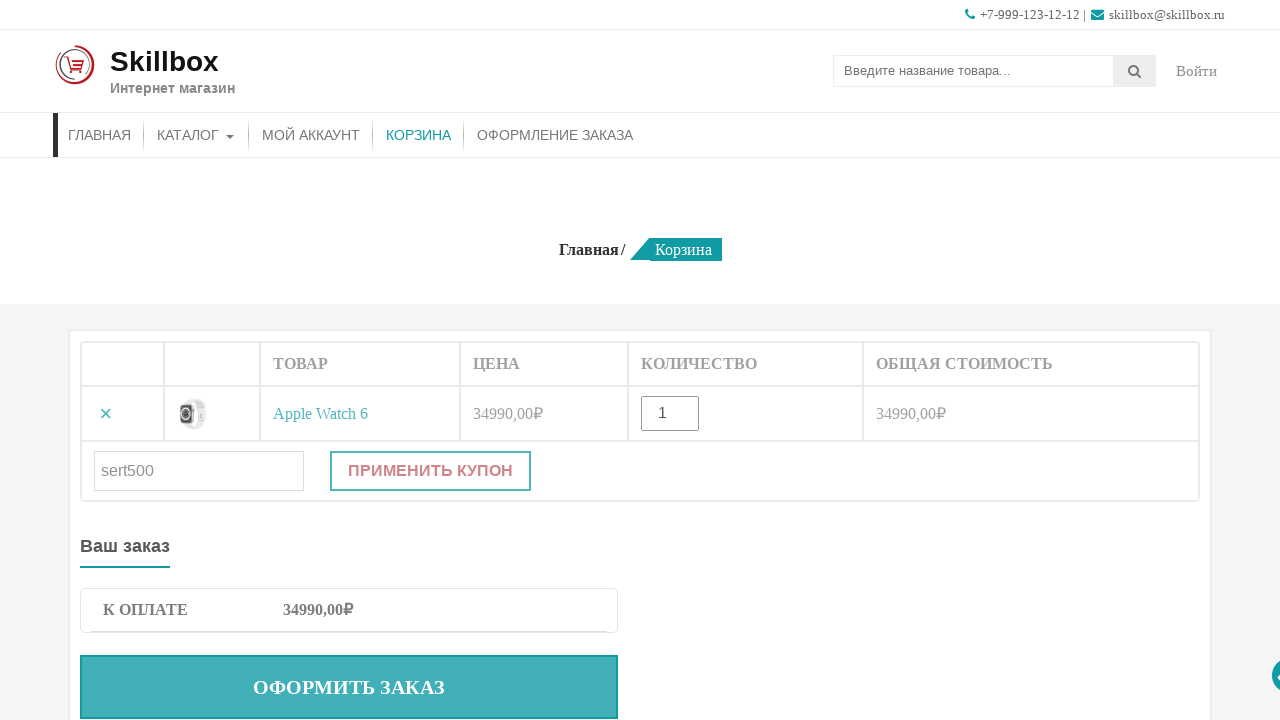

Coupon discount successfully applied - cart discount element appeared
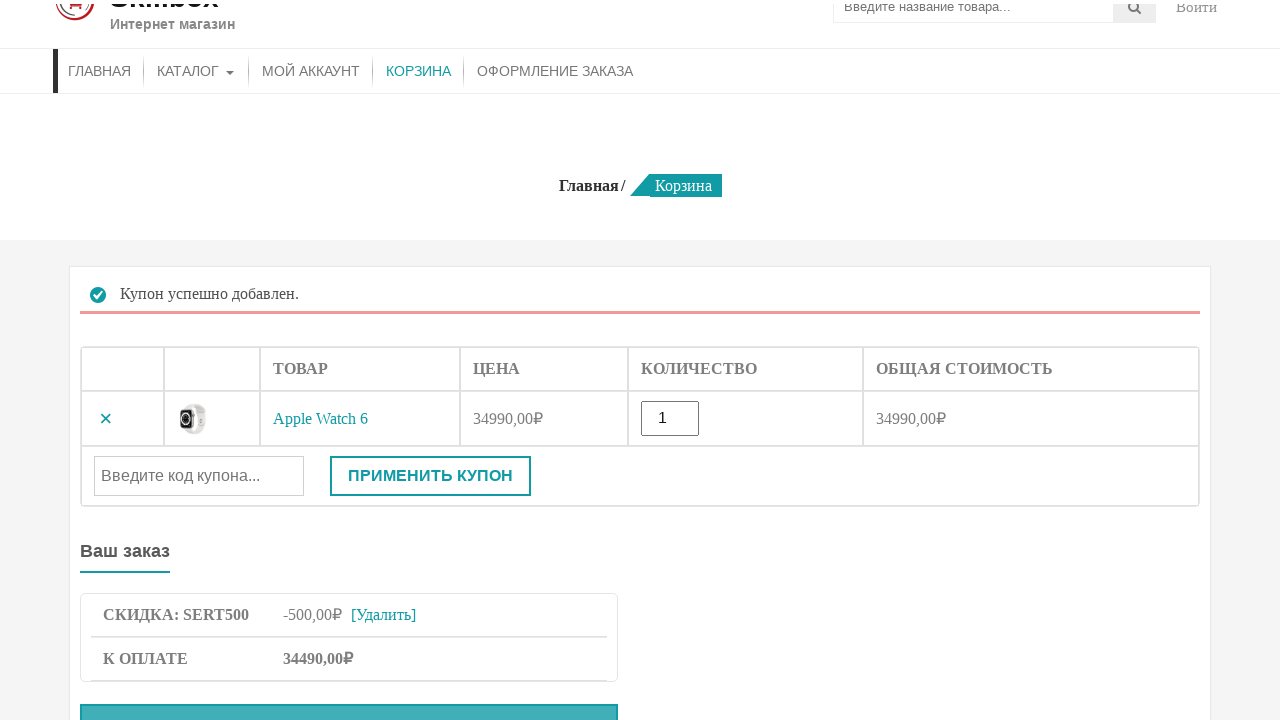

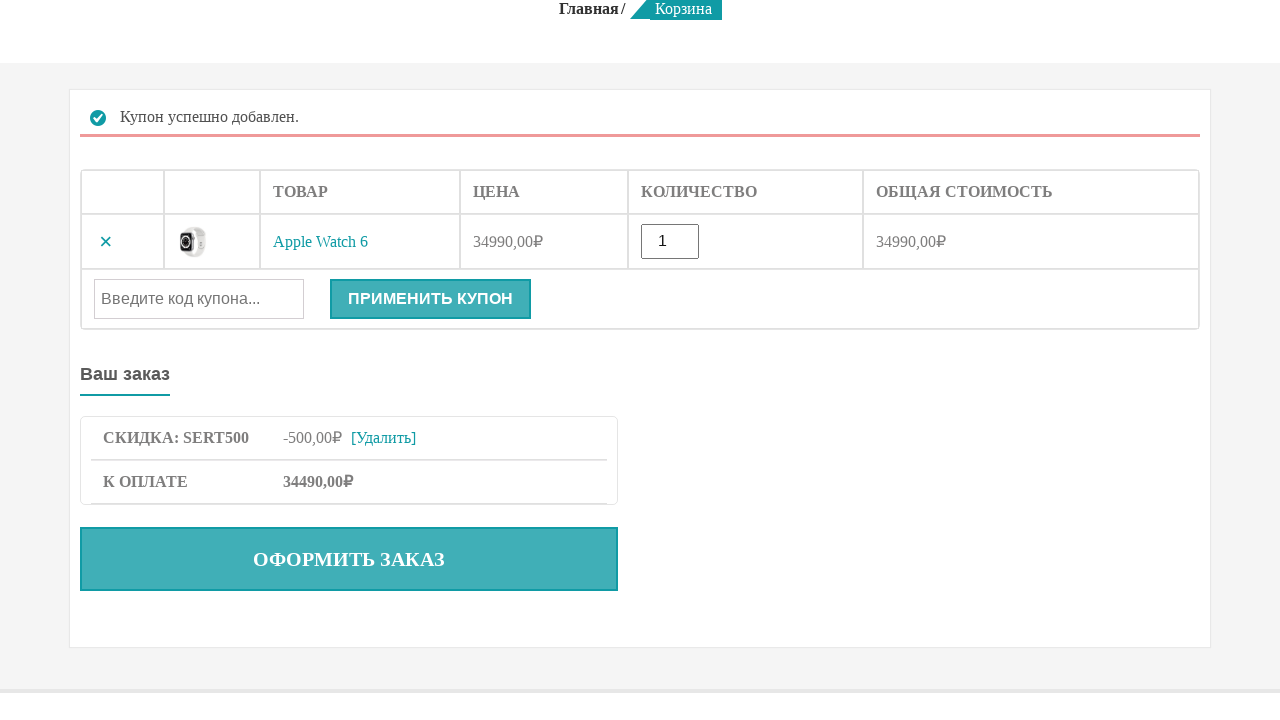